Tests train search functionality on erail.in by entering source and destination stations, then retrieves train information from the results table

Starting URL: https://erail.in/

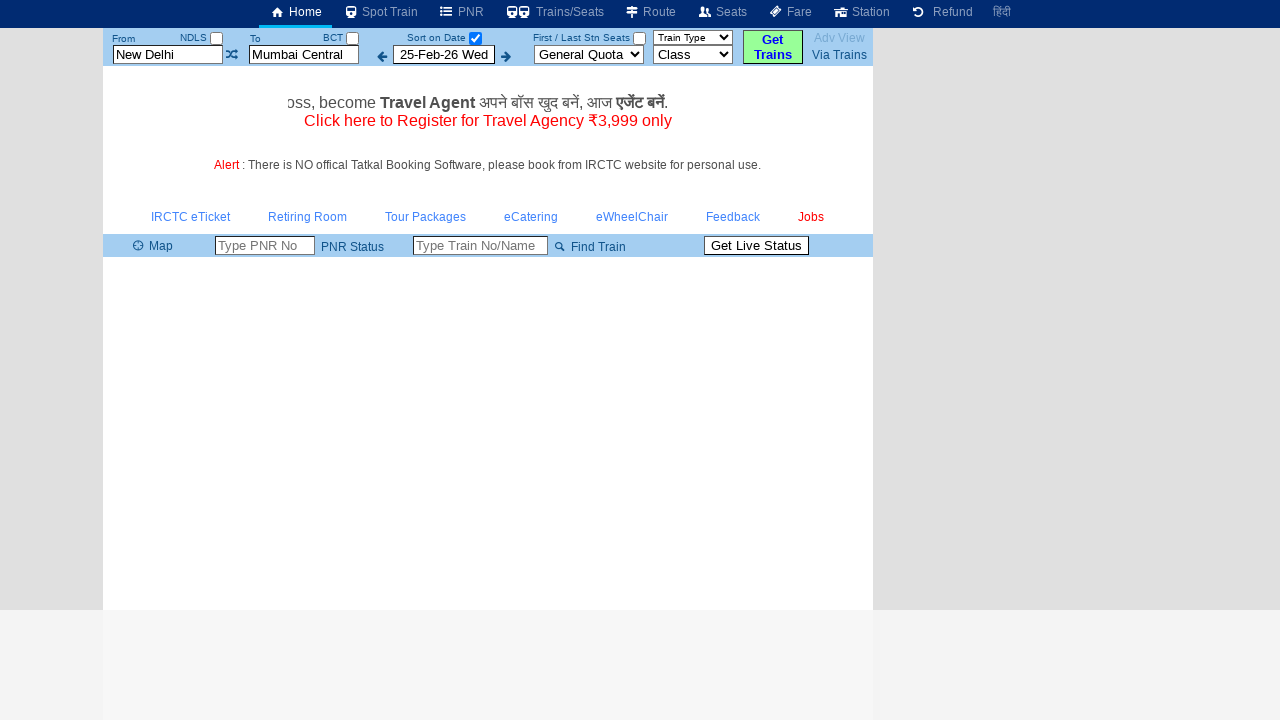

Cleared source station field on #txtStationFrom
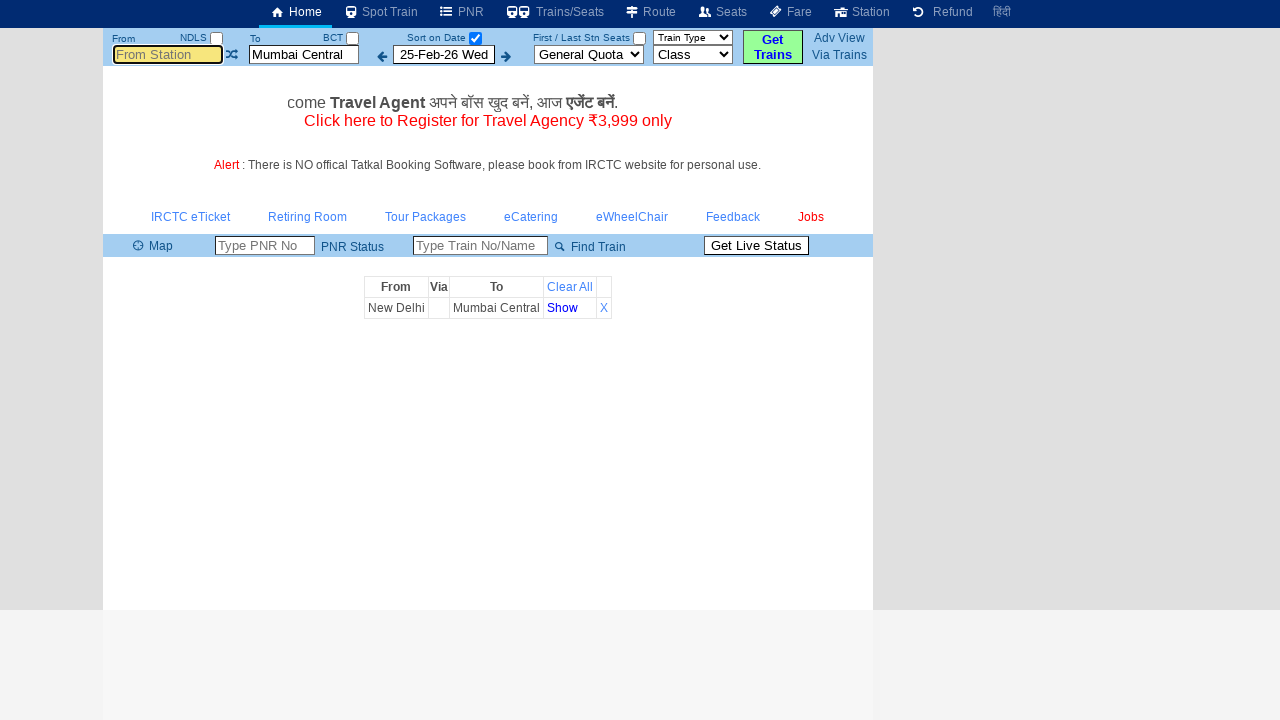

Filled source station field with 'MAS' on #txtStationFrom
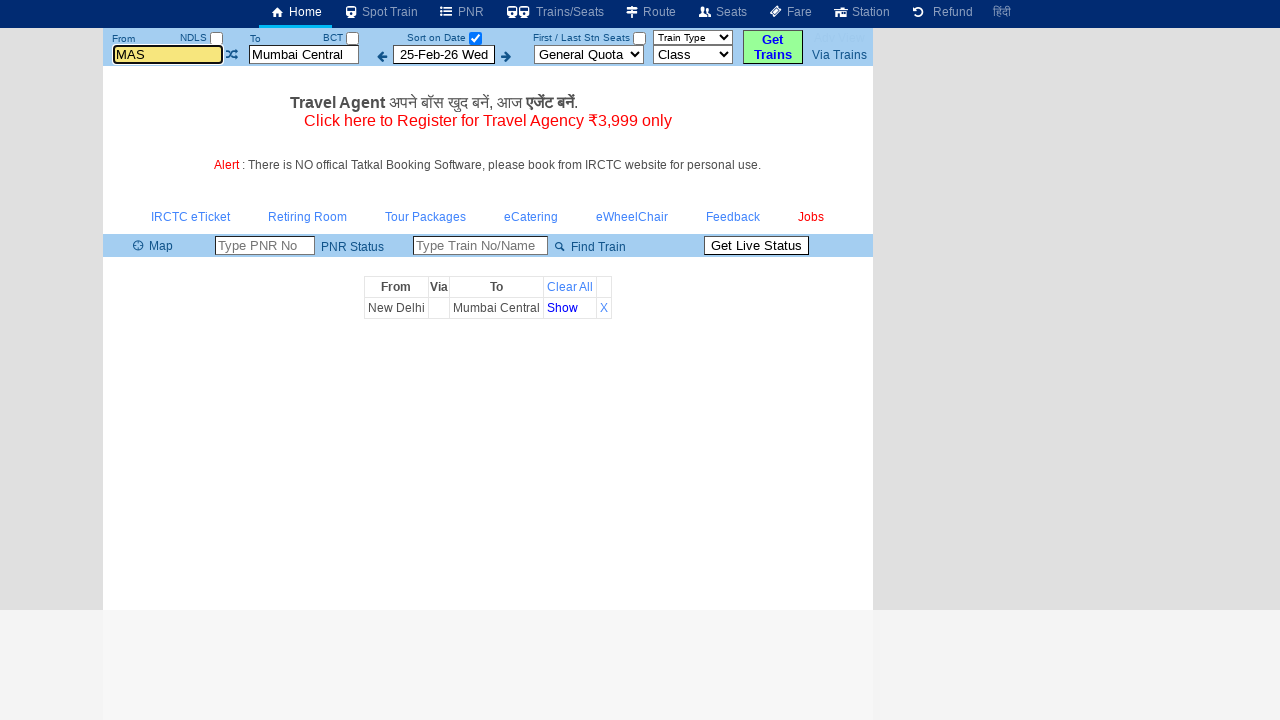

Pressed Tab to move focus from source station field on #txtStationFrom
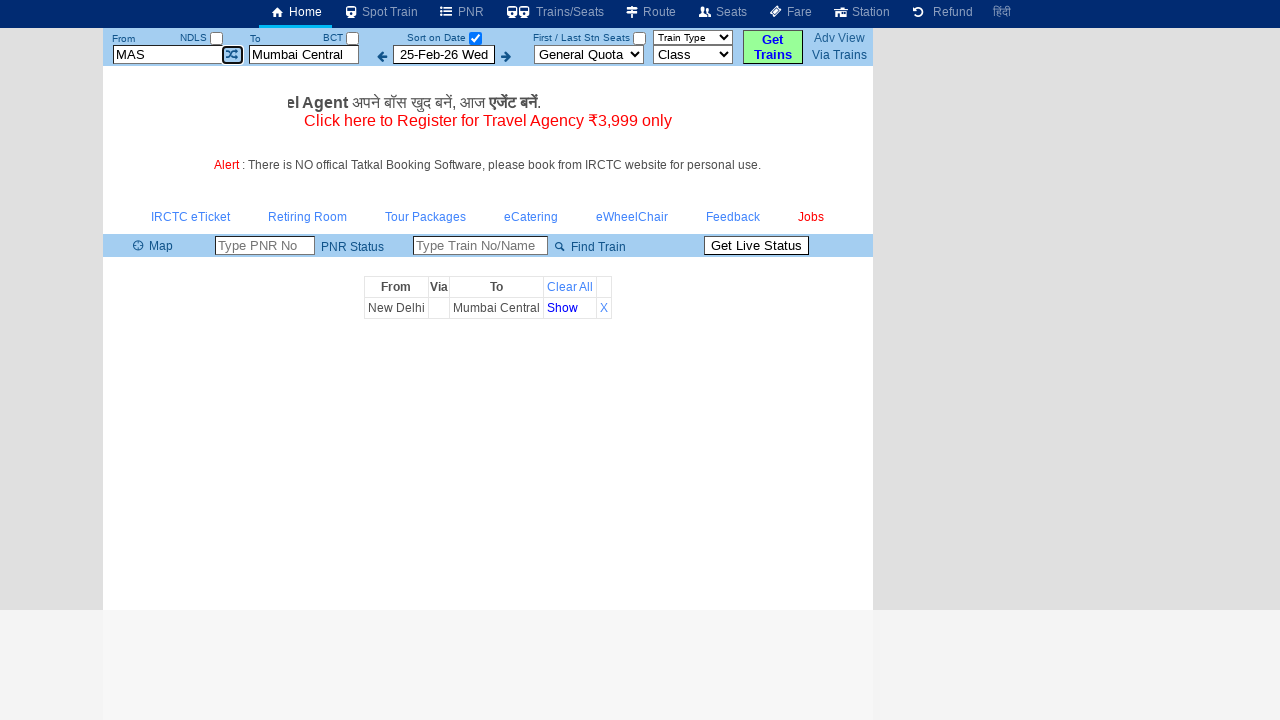

Cleared destination station field on #txtStationTo
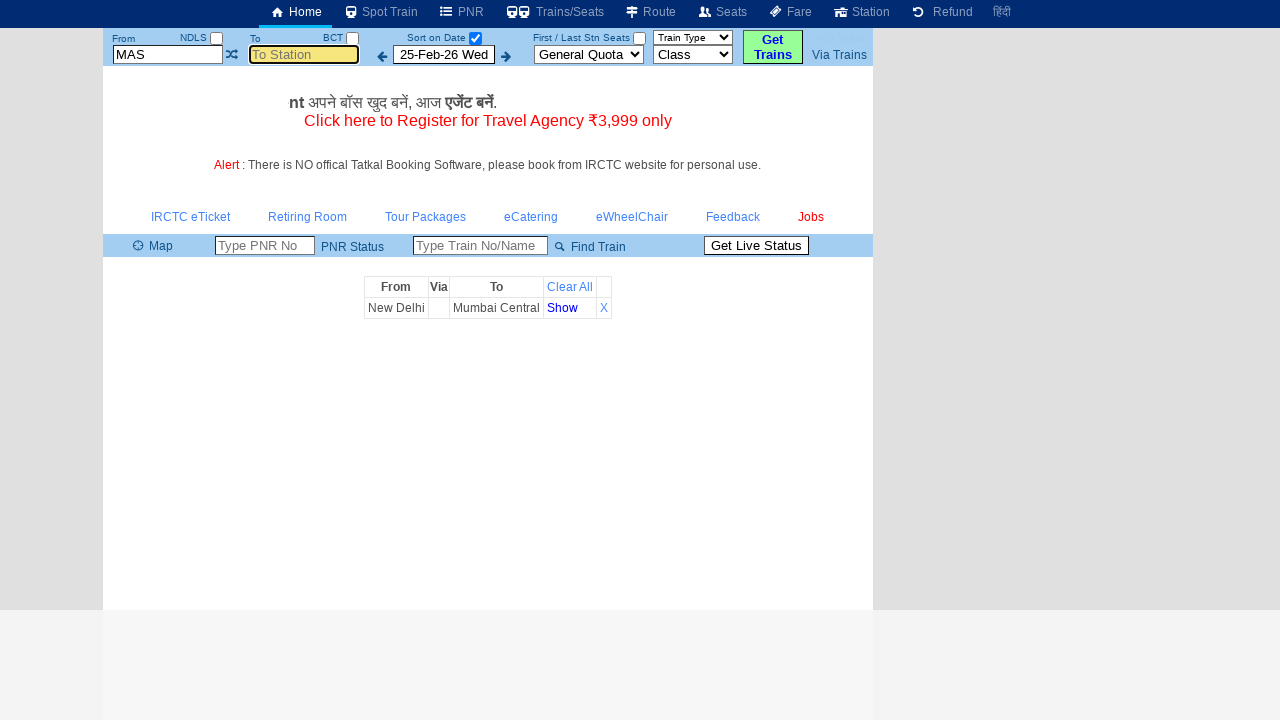

Filled destination station field with 'SBC' on #txtStationTo
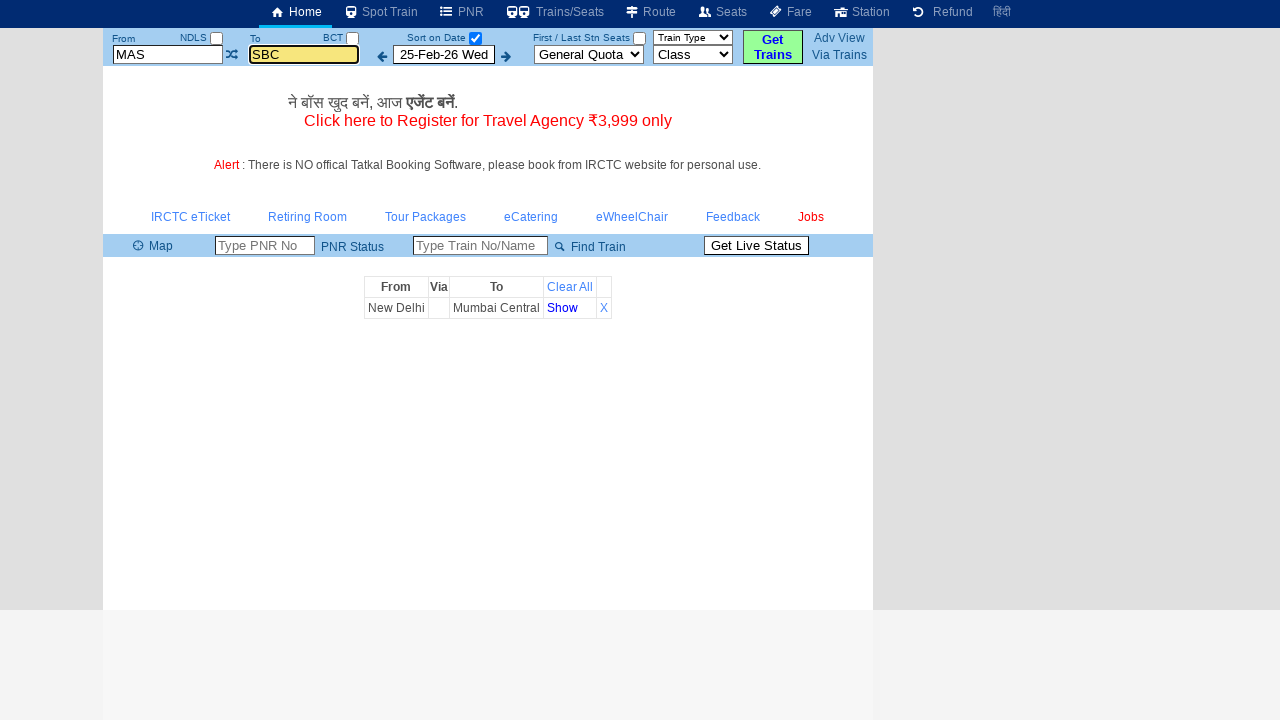

Pressed Tab to move focus from destination station field on #txtStationTo
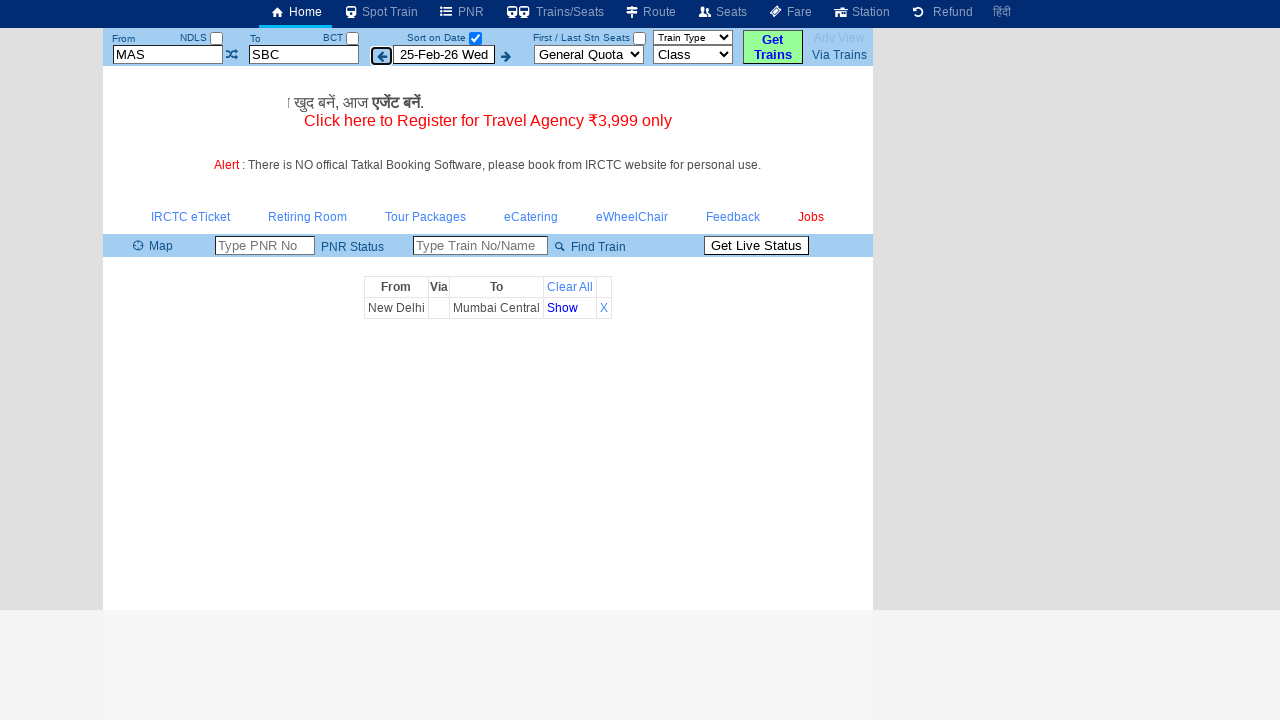

Unchecked the date selection checkbox to retrieve all trains at (475, 38) on #chkSelectDateOnly
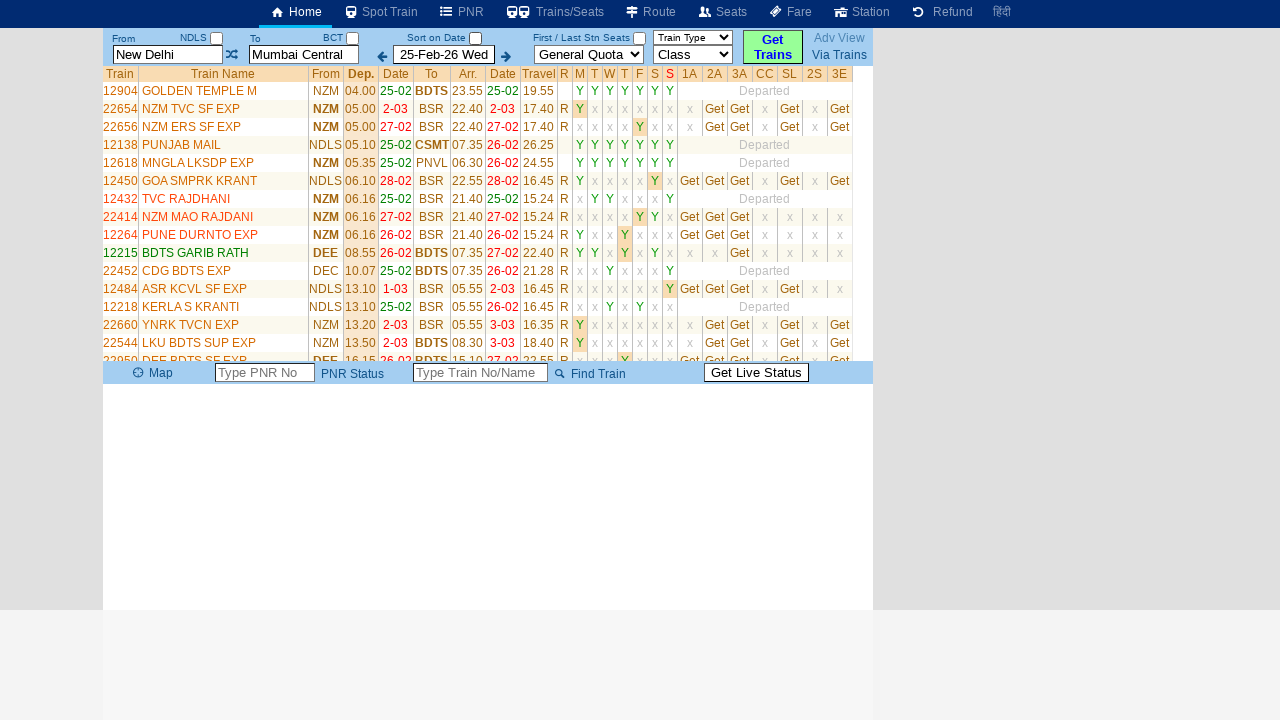

Train results table loaded successfully
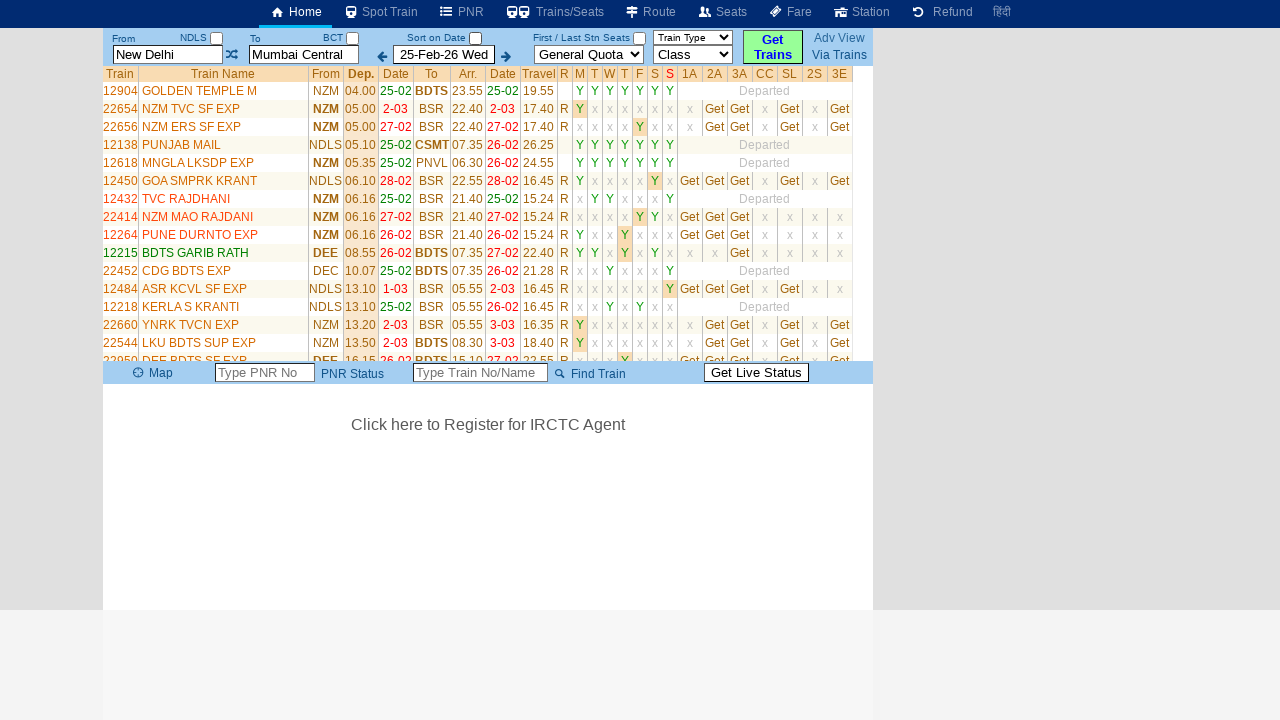

Verified train results table contains 35 rows
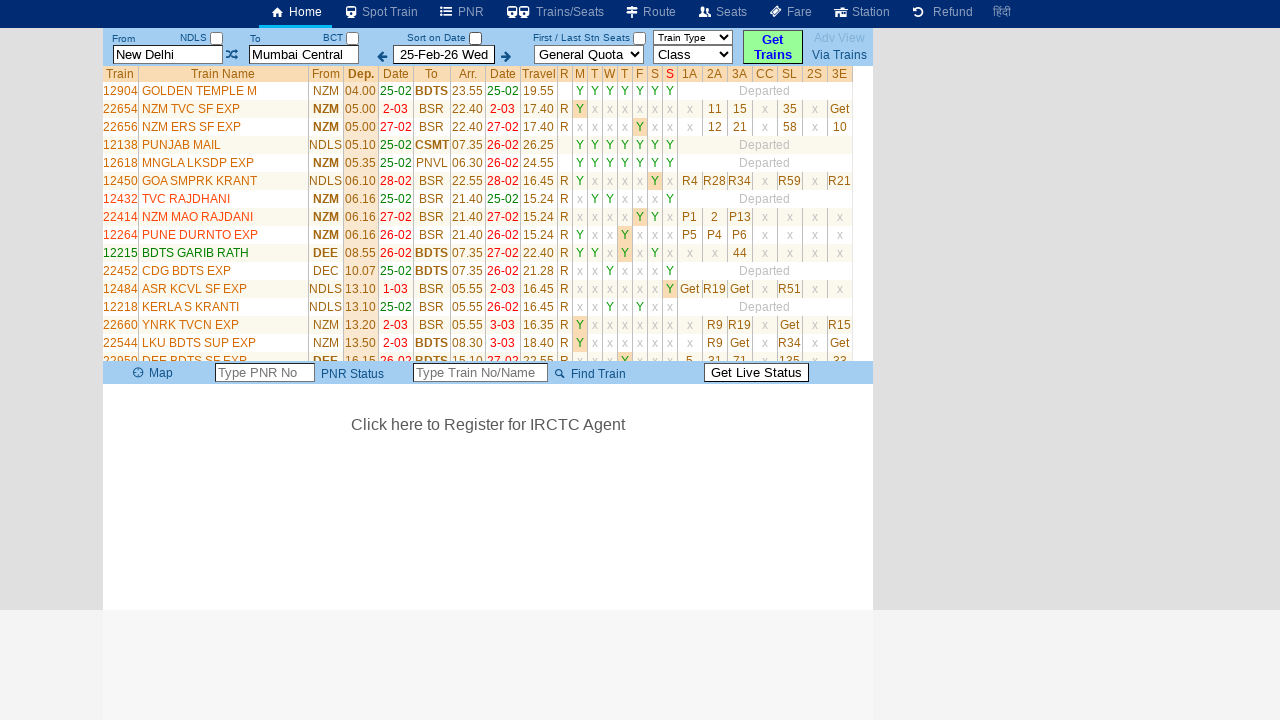

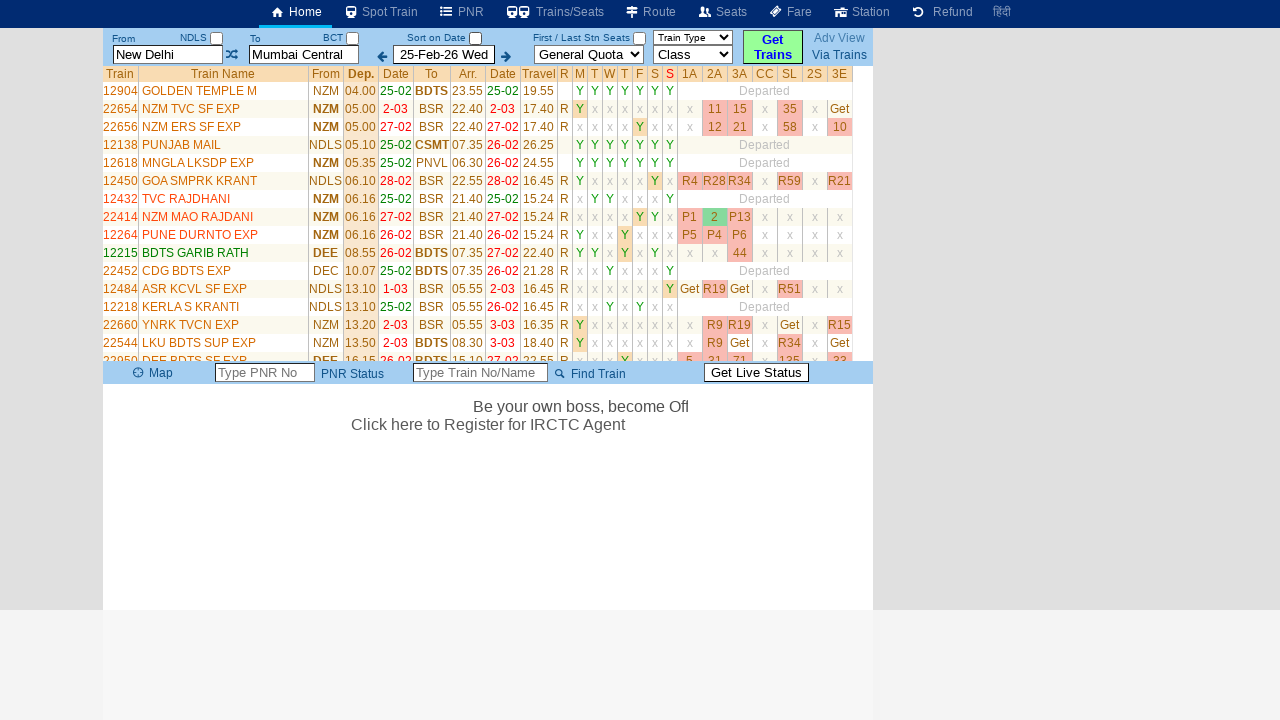